Tests withdrawal functionality by logging in as a customer and withdrawing 5000

Starting URL: https://www.globalsqa.com/angularJs-protractor/BankingProject/#/login

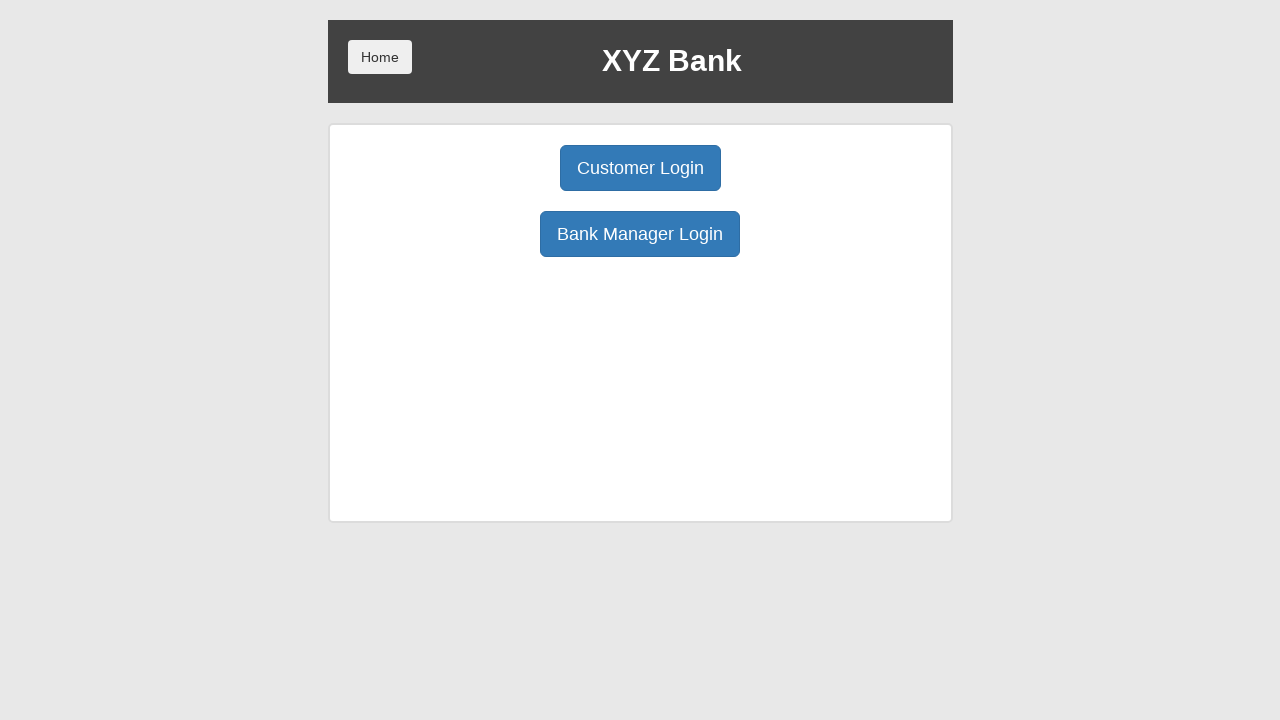

Clicked Customer Login button at (640, 168) on button[ng-click='customer()']
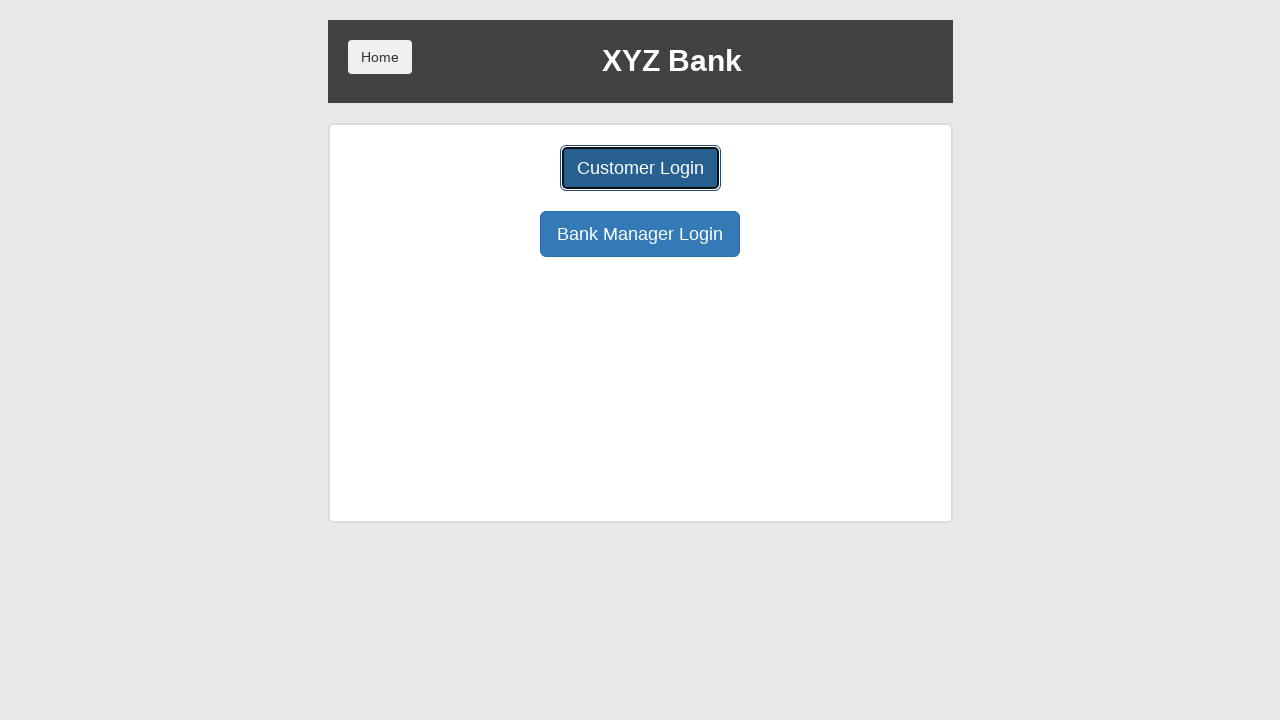

Selected customer from dropdown (index 1) on select[ng-model='custId']
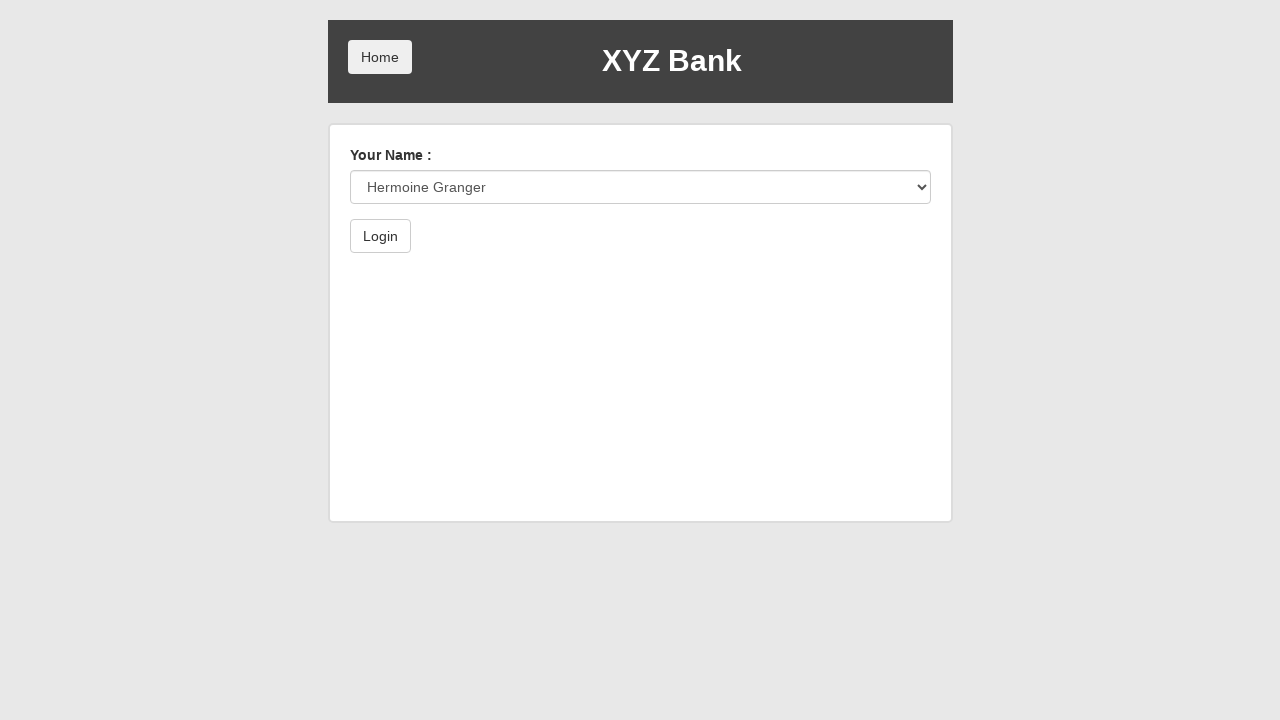

Clicked Login button to authenticate as customer at (380, 236) on button[type='submit']
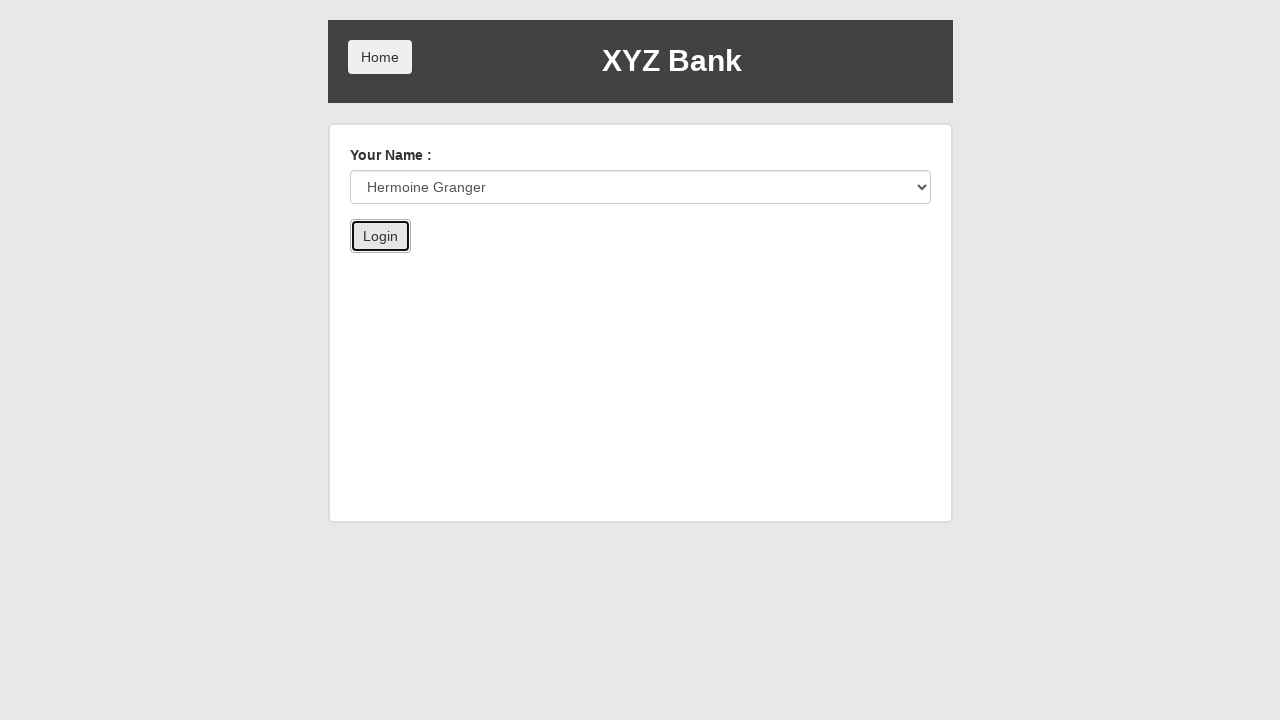

Clicked Withdrawal button at (760, 264) on button[ng-click='withdrawl()']
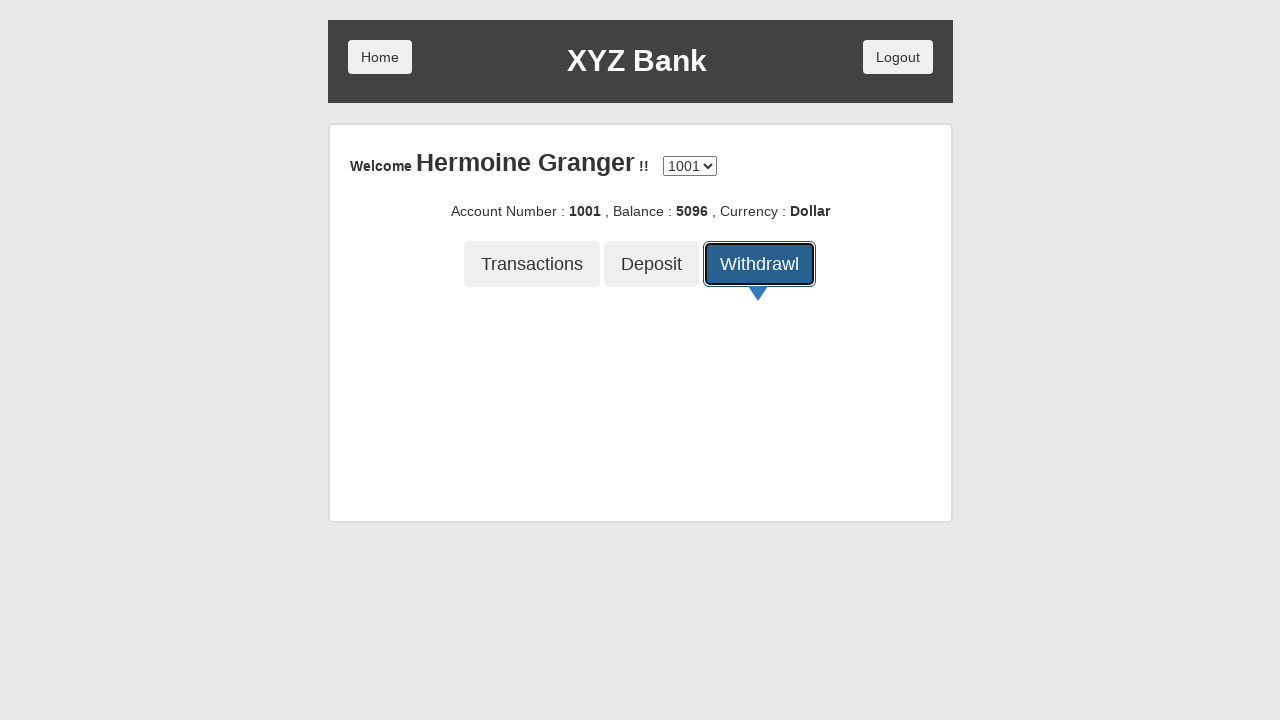

Entered withdrawal amount of 5000 on input[ng-model='amount']
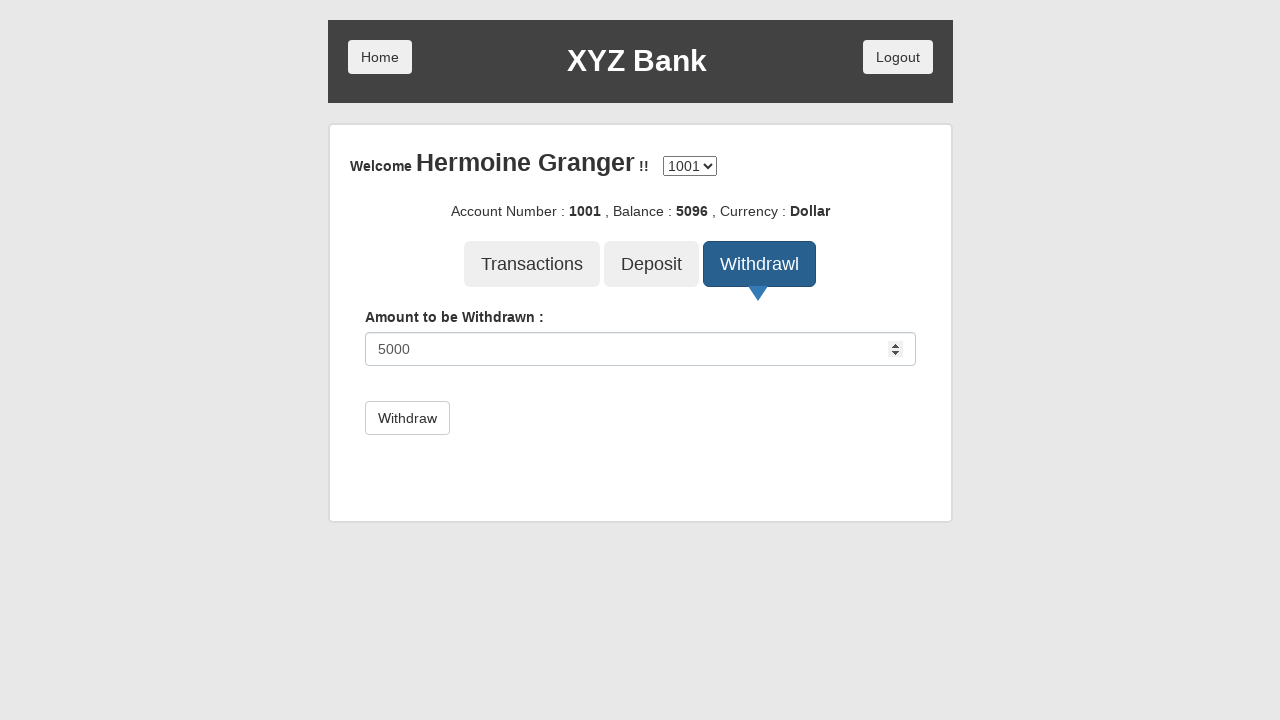

Clicked Withdraw button to submit withdrawal request at (407, 418) on button[type='submit']
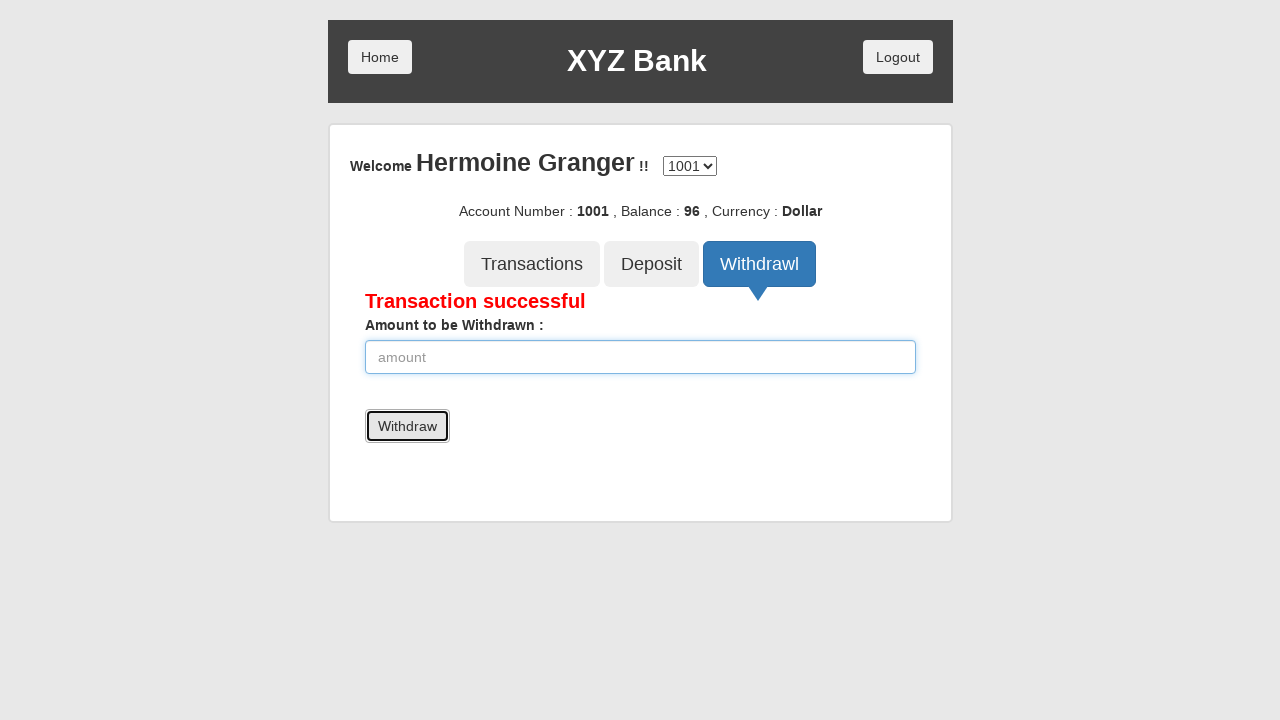

Transaction completed successfully - confirmation message appeared
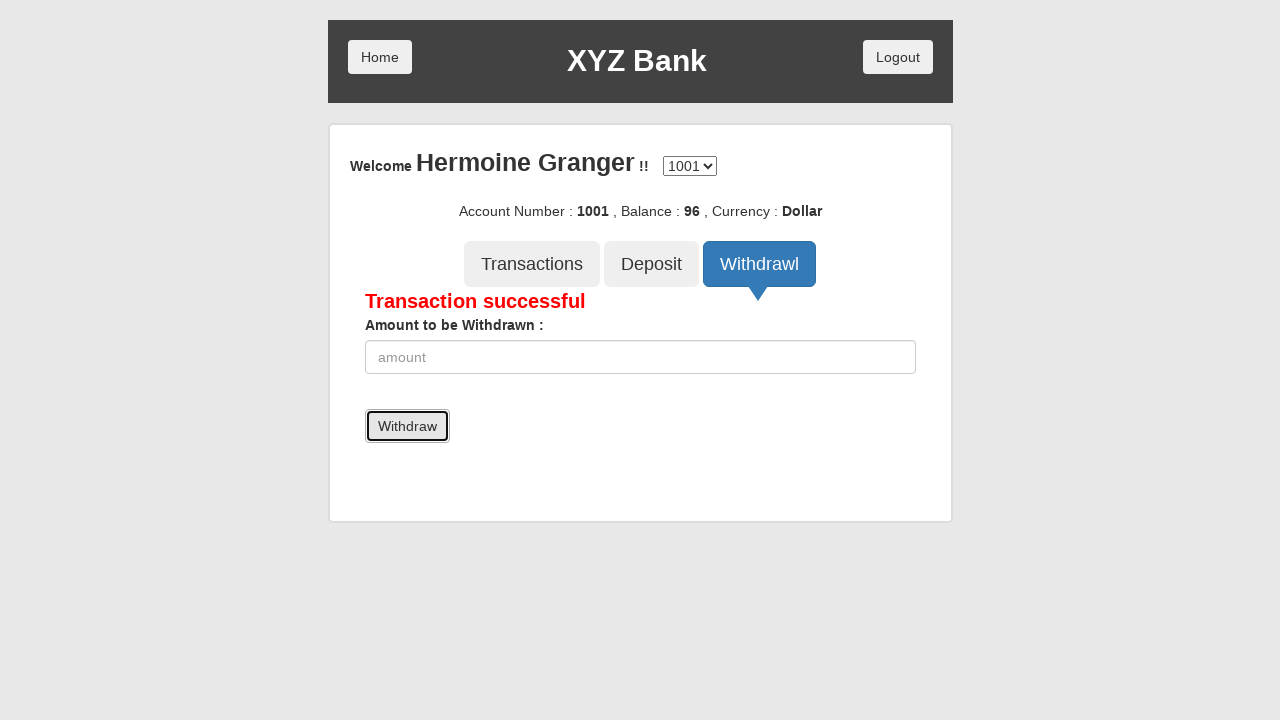

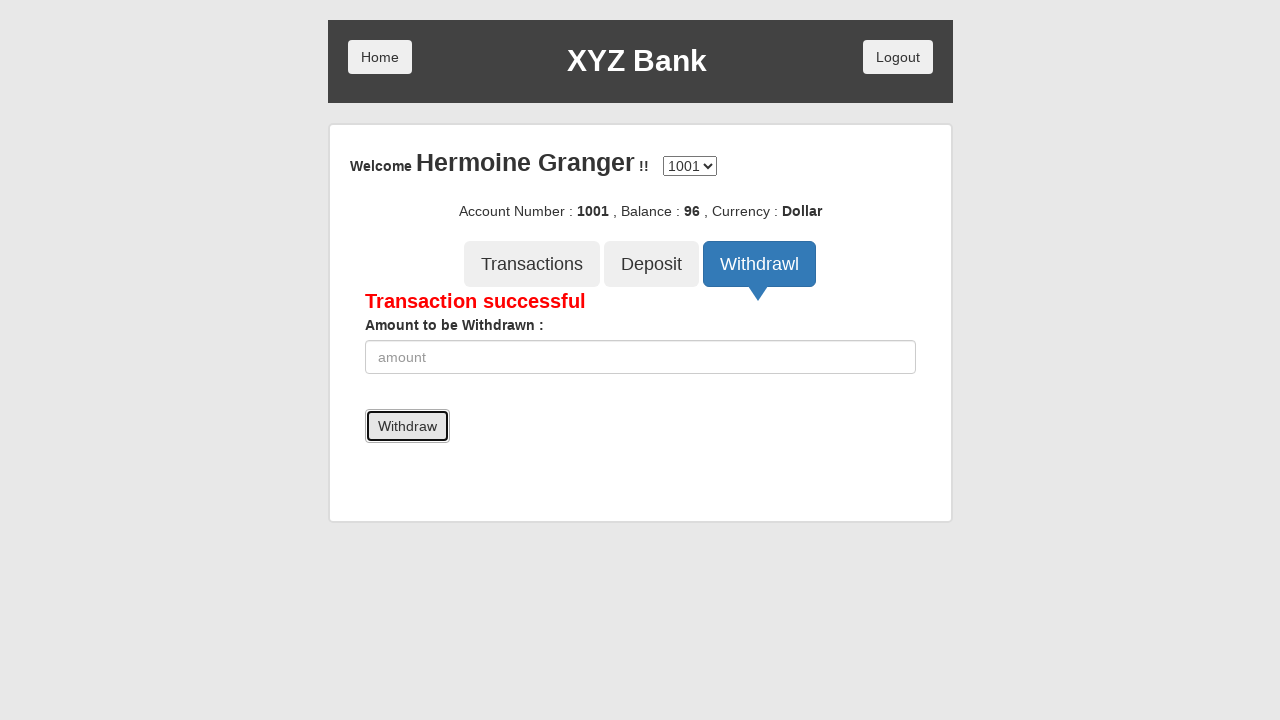